Tests browser window handling by clicking buttons that open new tabs and windows, then switches between them to verify the content (heading text) is displayed correctly on each.

Starting URL: https://demoqa.com/browser-windows

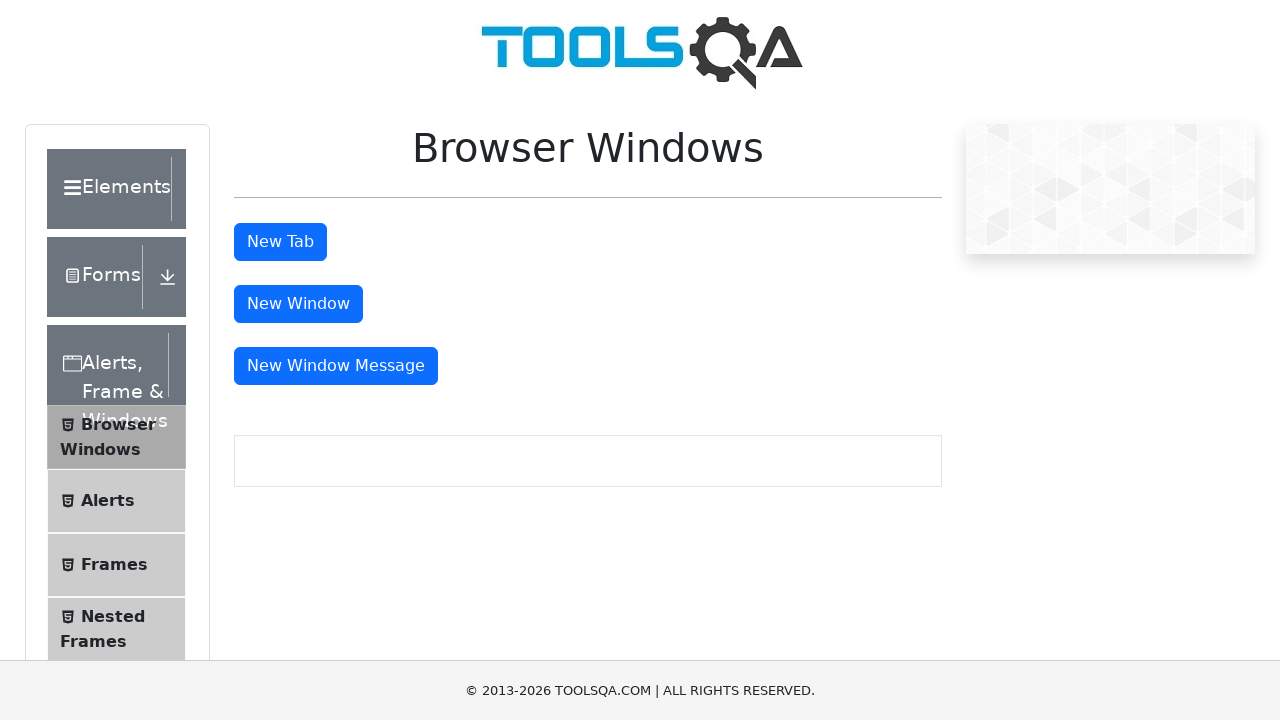

Clicked 'New Tab' button to open a new tab at (280, 242) on xpath=//button[text()='New Tab']
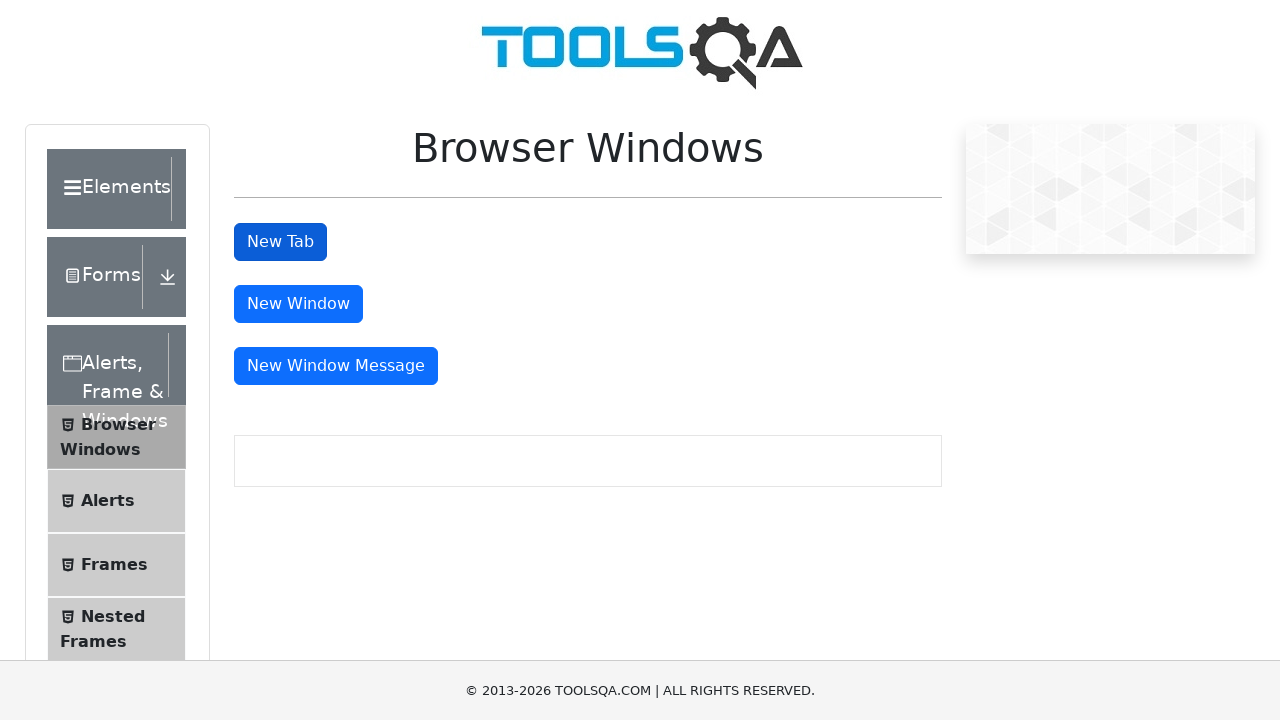

New tab loaded successfully
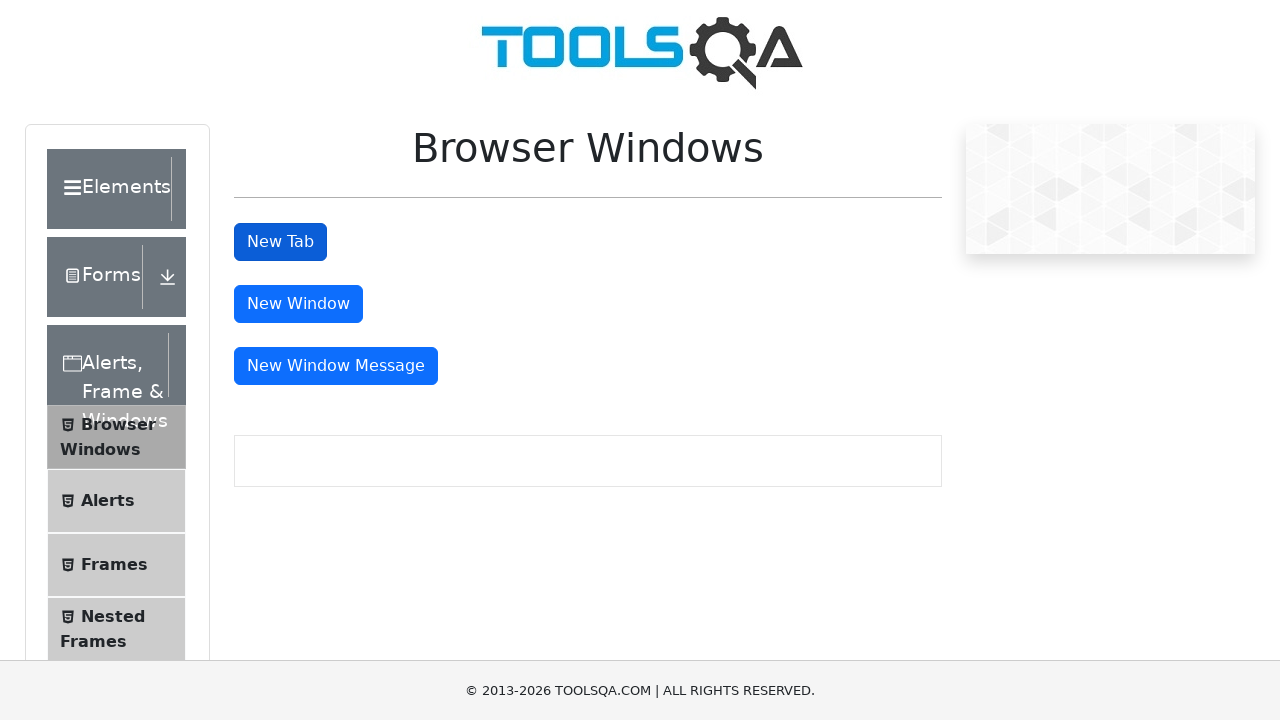

Sample heading element appeared on new tab
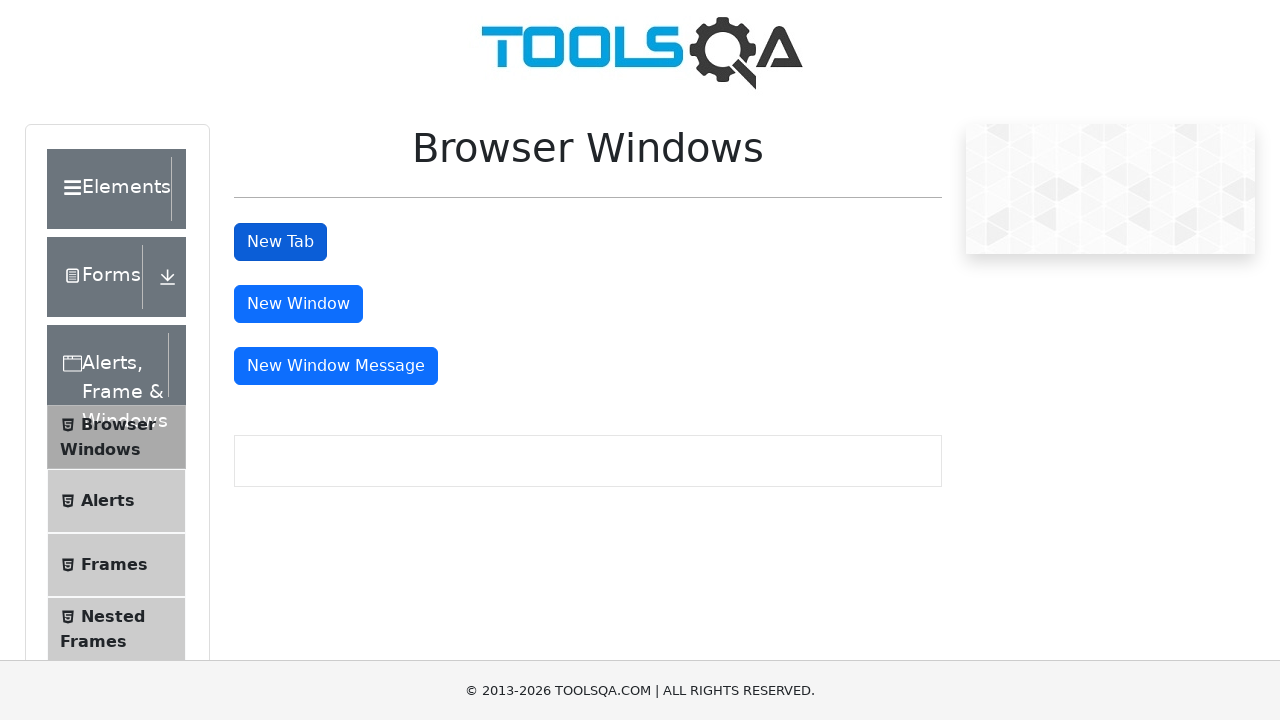

Extracted heading text from new tab: 'This is a sample page'
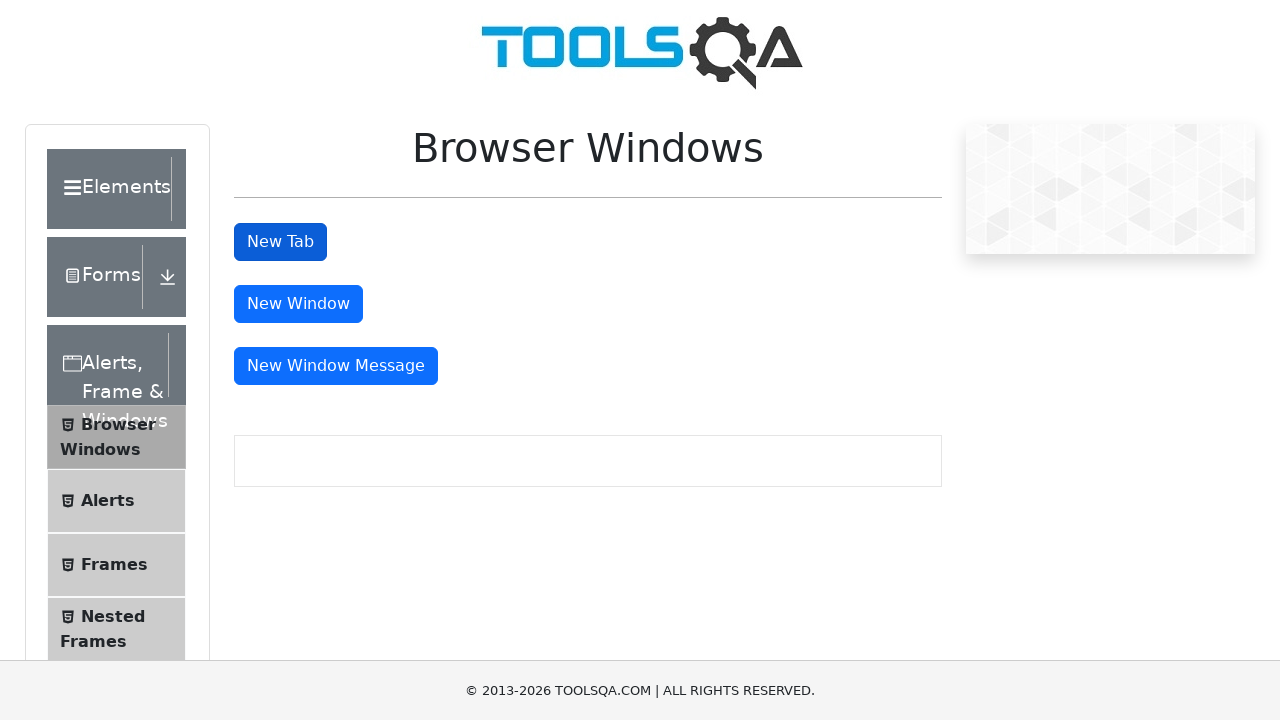

Switched back to main page
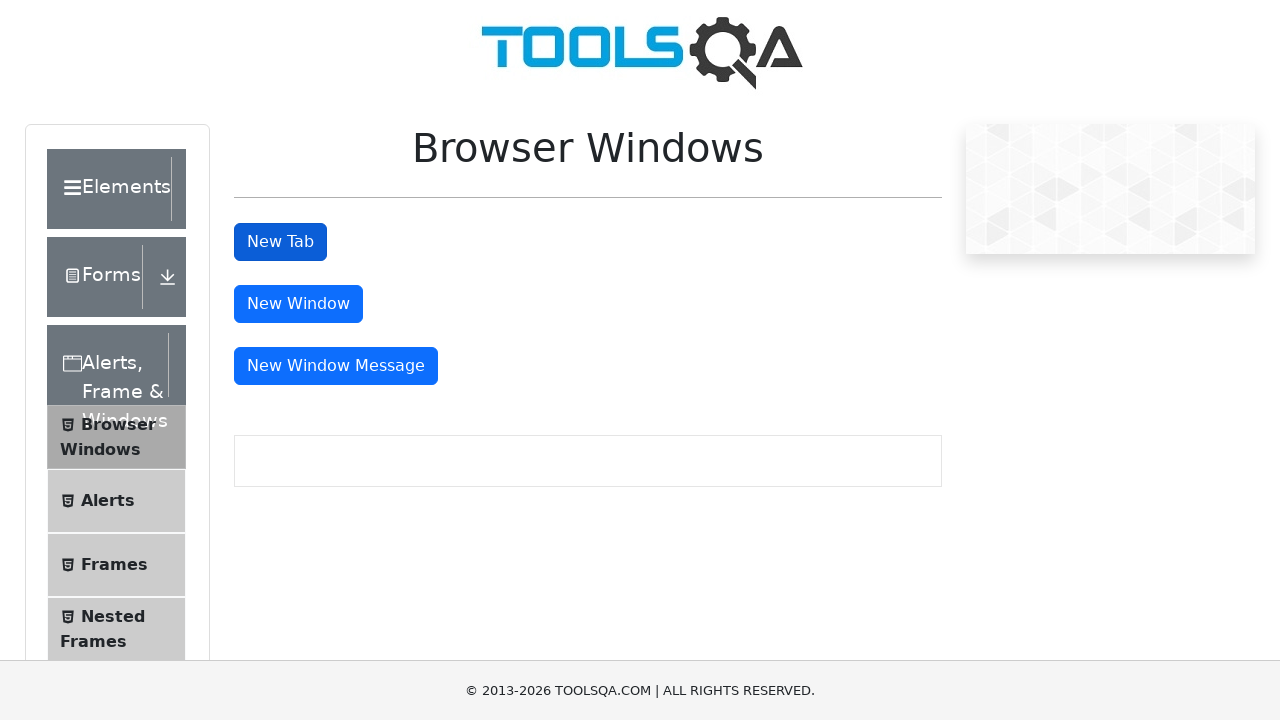

Clicked 'New Window' button to open a new window at (298, 304) on button#windowButton
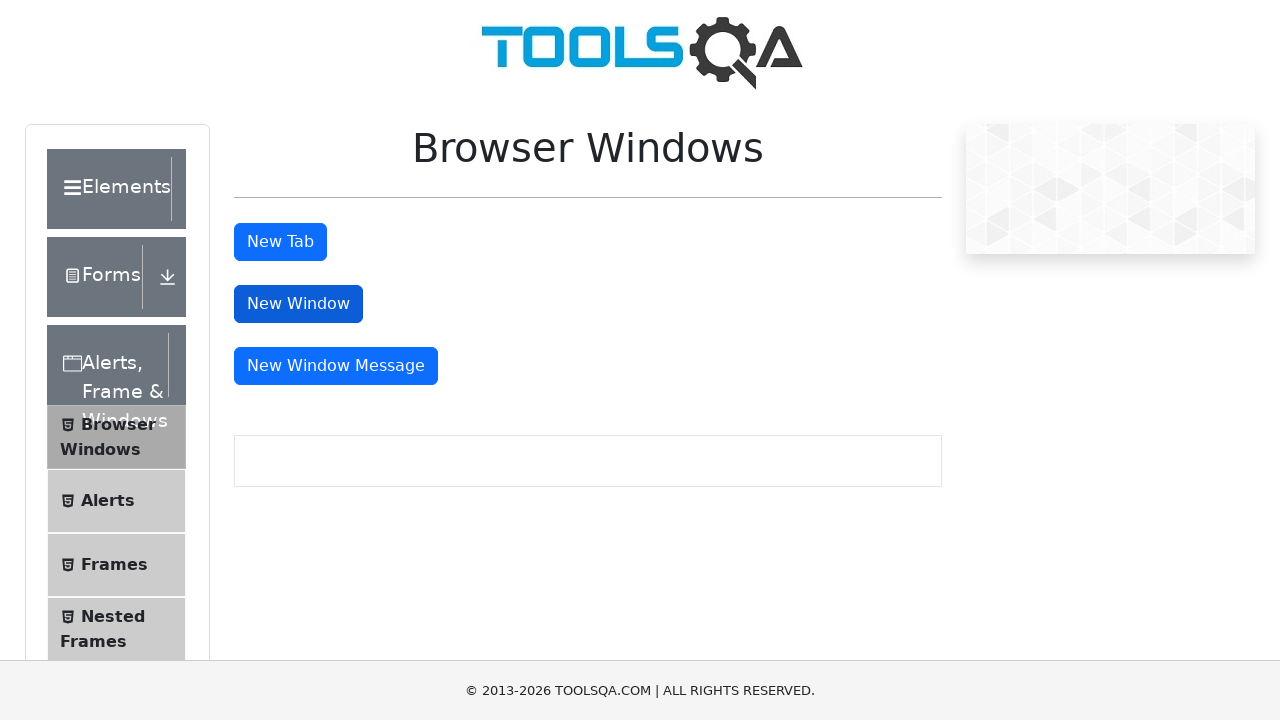

New window loaded successfully
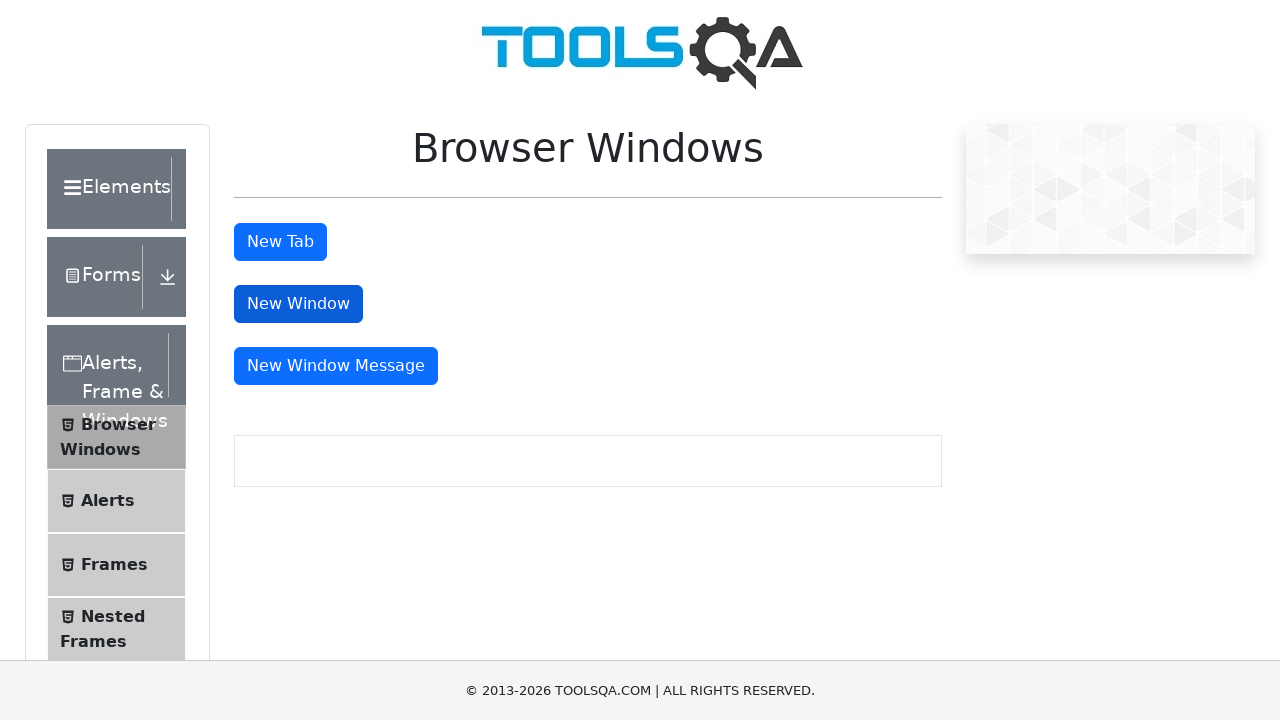

Sample heading element appeared on new window
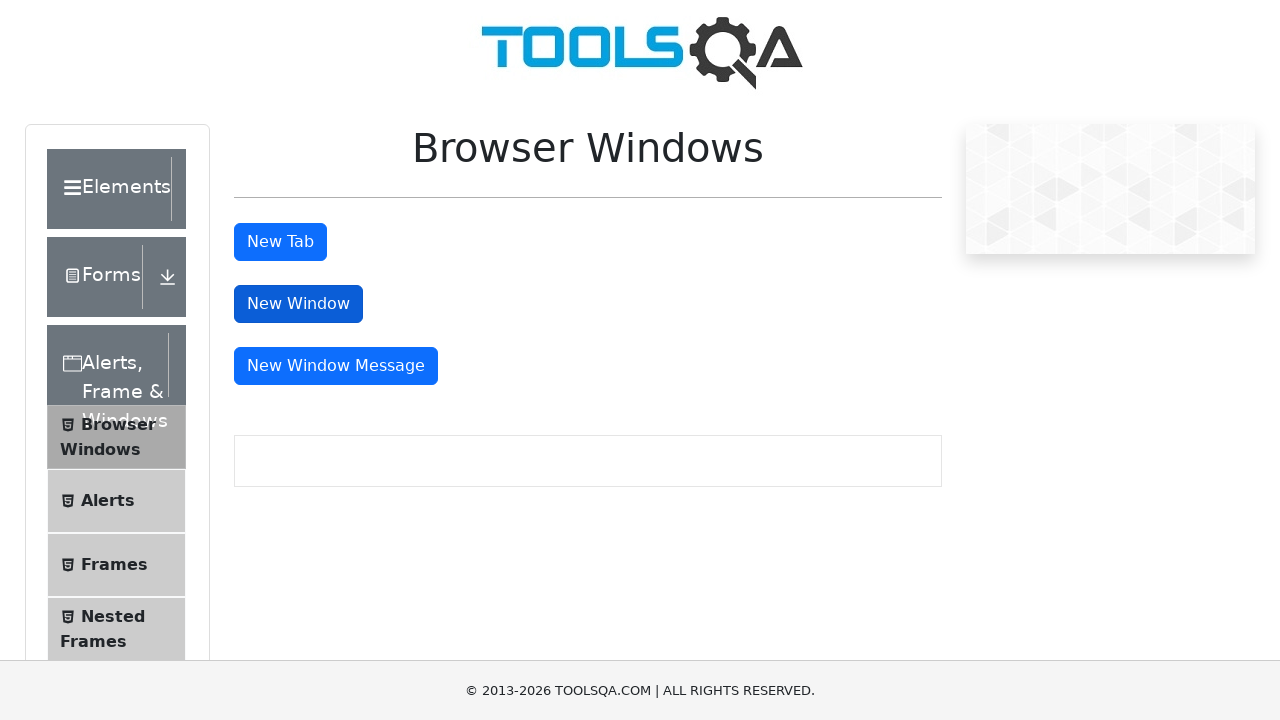

Extracted heading text from new window: 'This is a sample page'
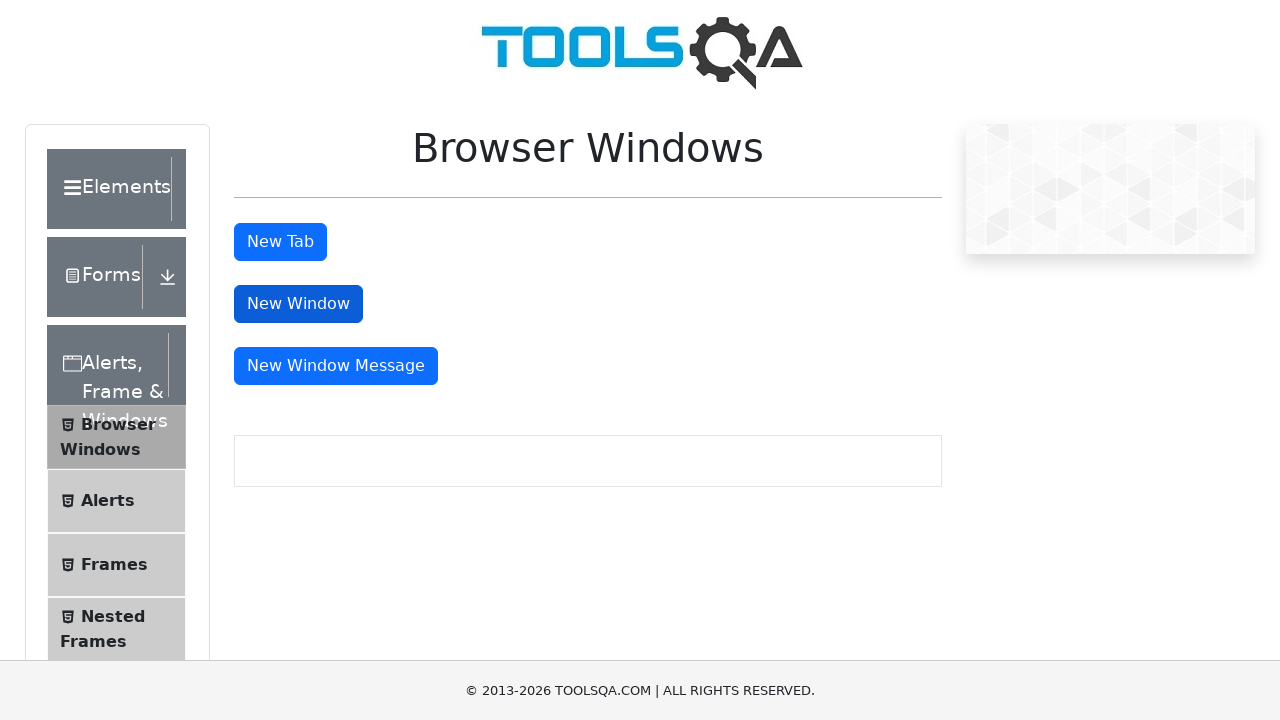

Retrieved all pages from context - total pages: 3
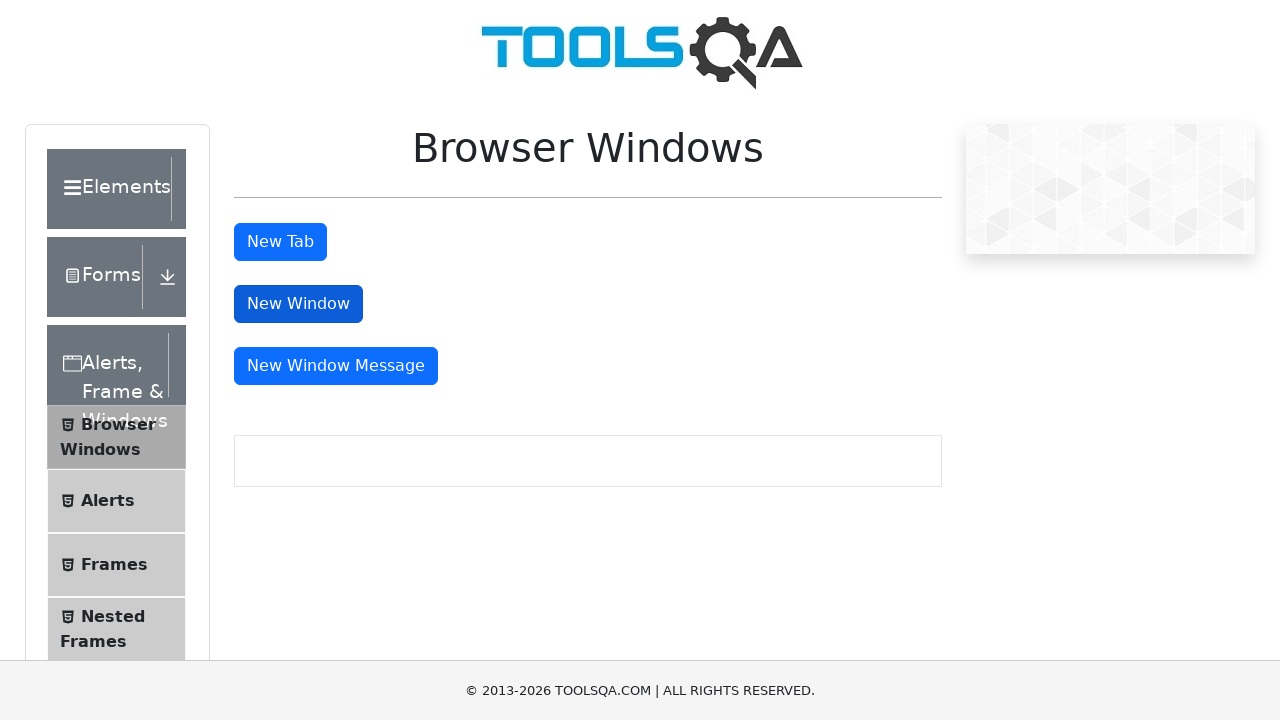

Printed titles of all open pages
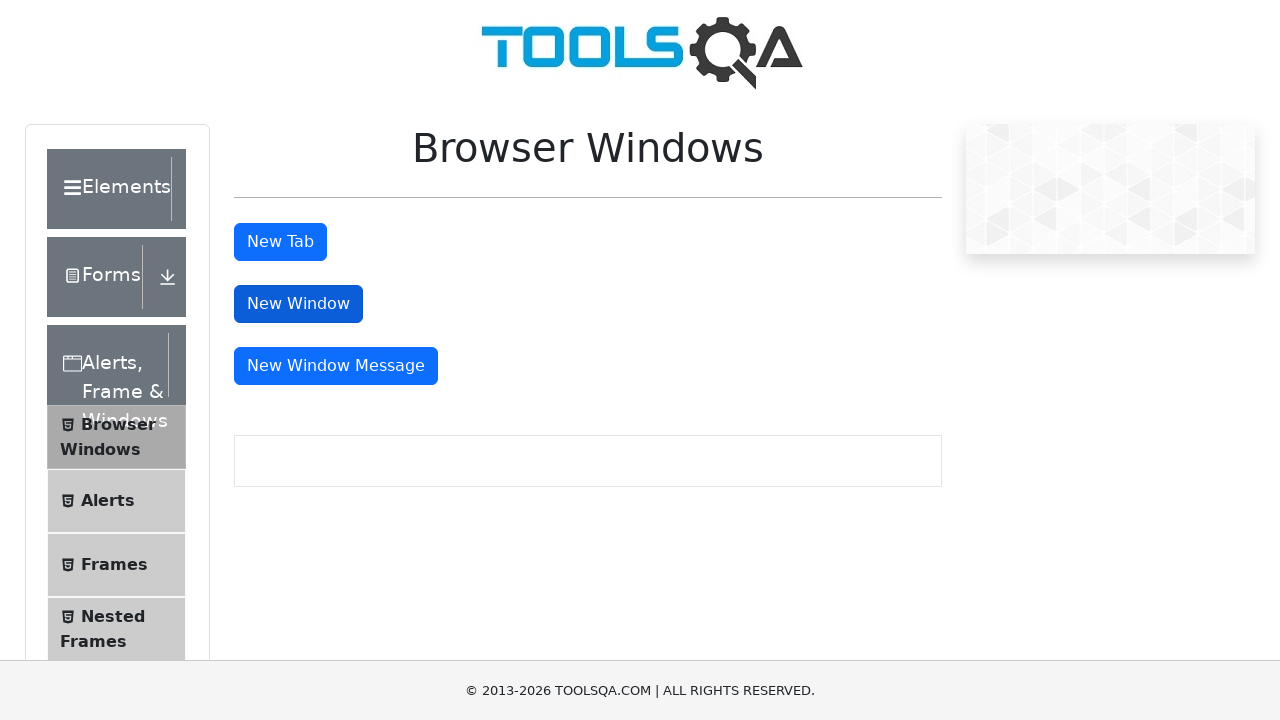

Closed the new tab page
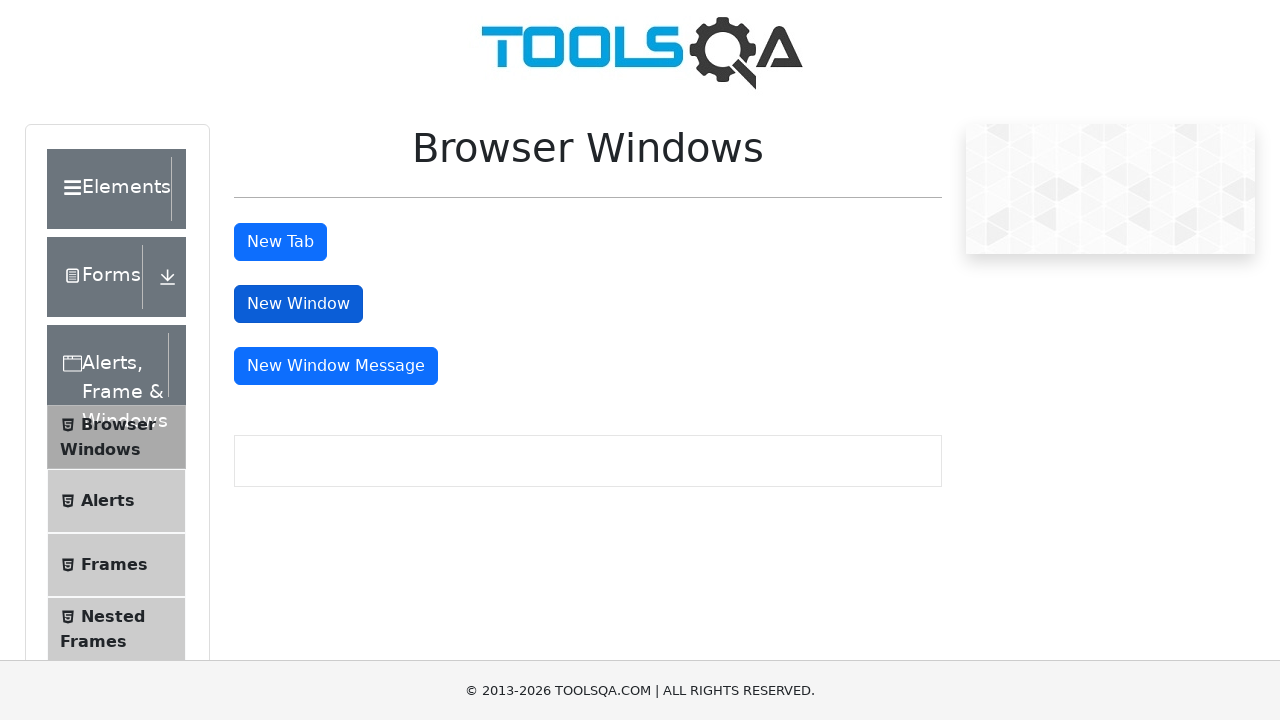

Closed the new window page
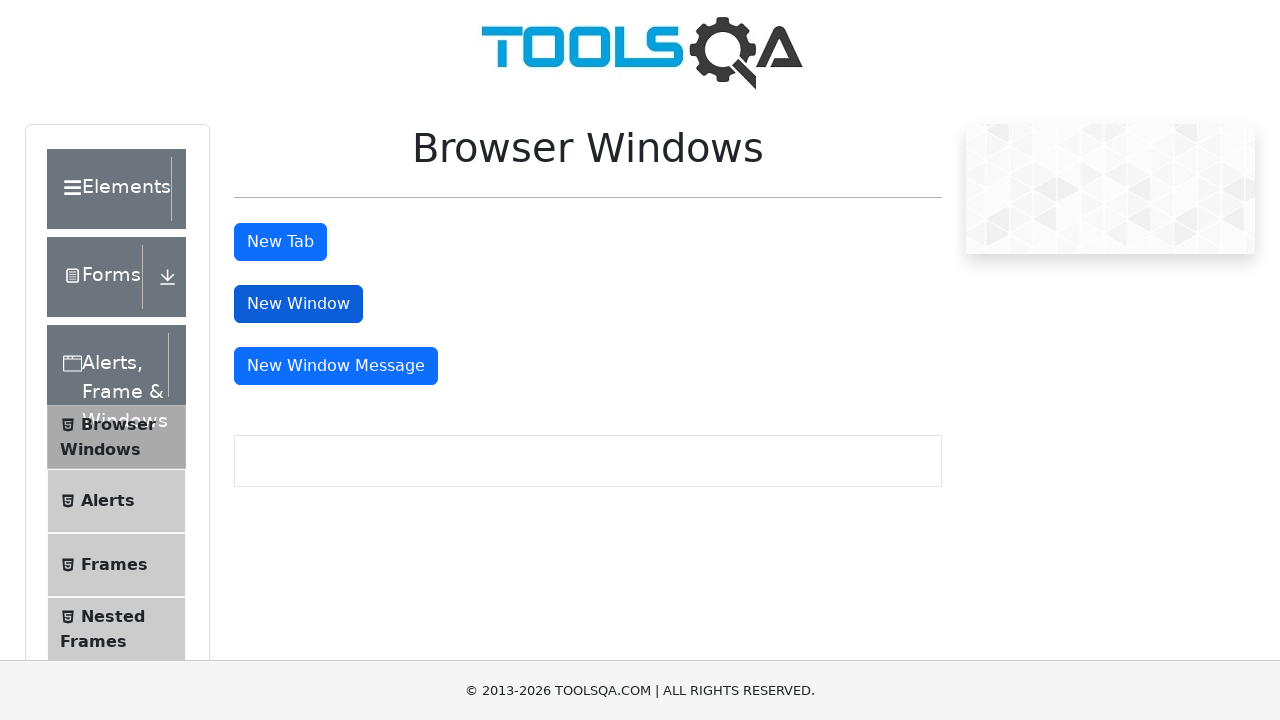

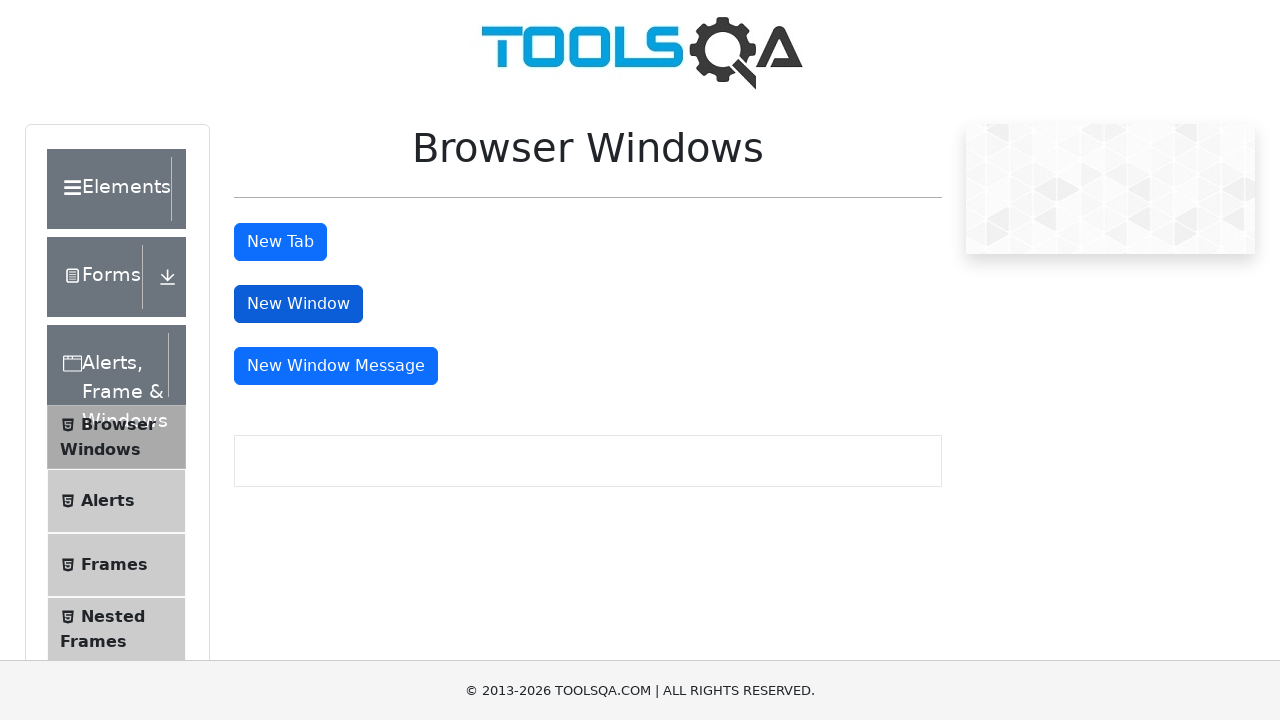